Tests confirm alert by clicking the button and dismissing/accepting the confirmation dialog

Starting URL: https://v1.training-support.net/selenium/javascript-alerts

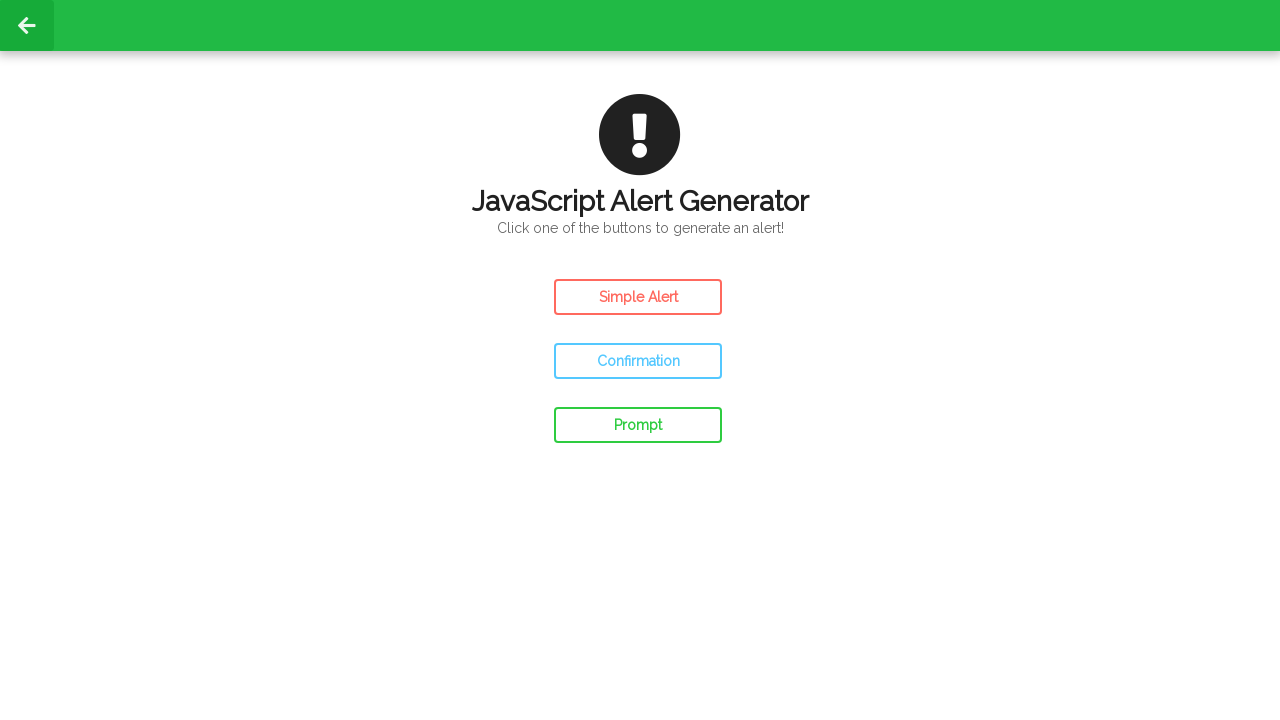

Clicked the Confirm Alert button at (638, 361) on #confirm
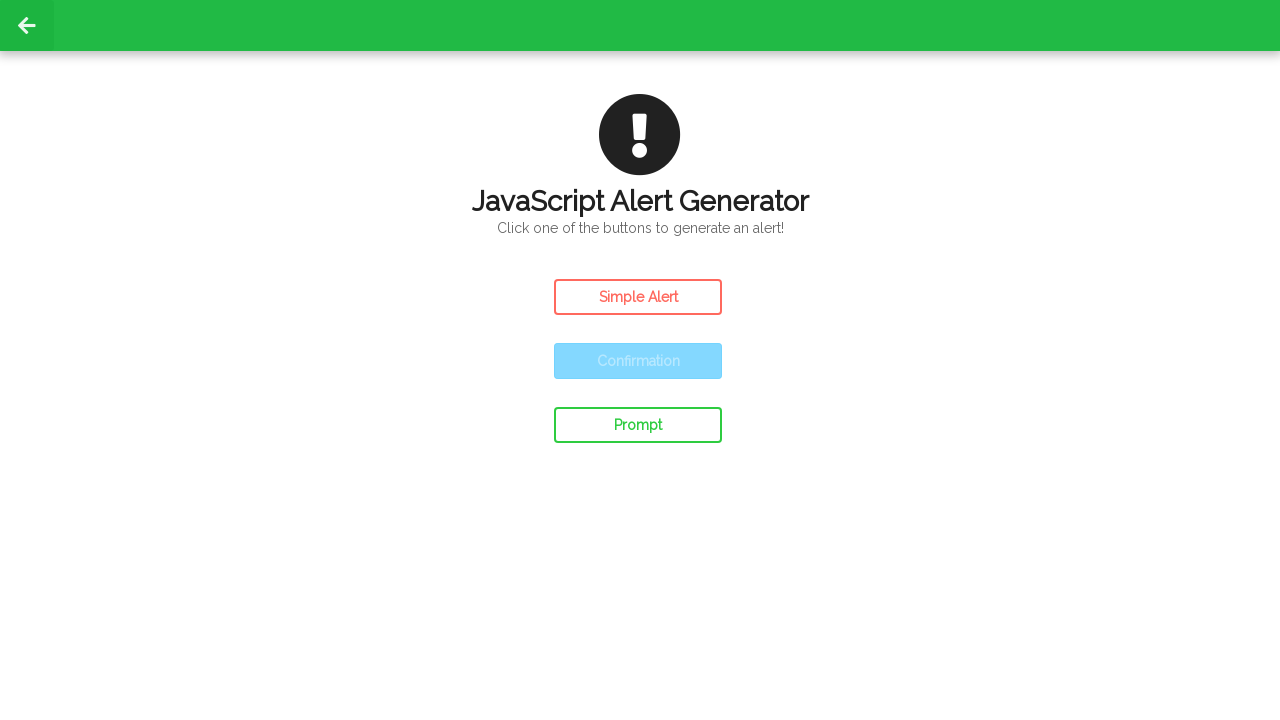

Set up dialog handler to dismiss confirmation dialog
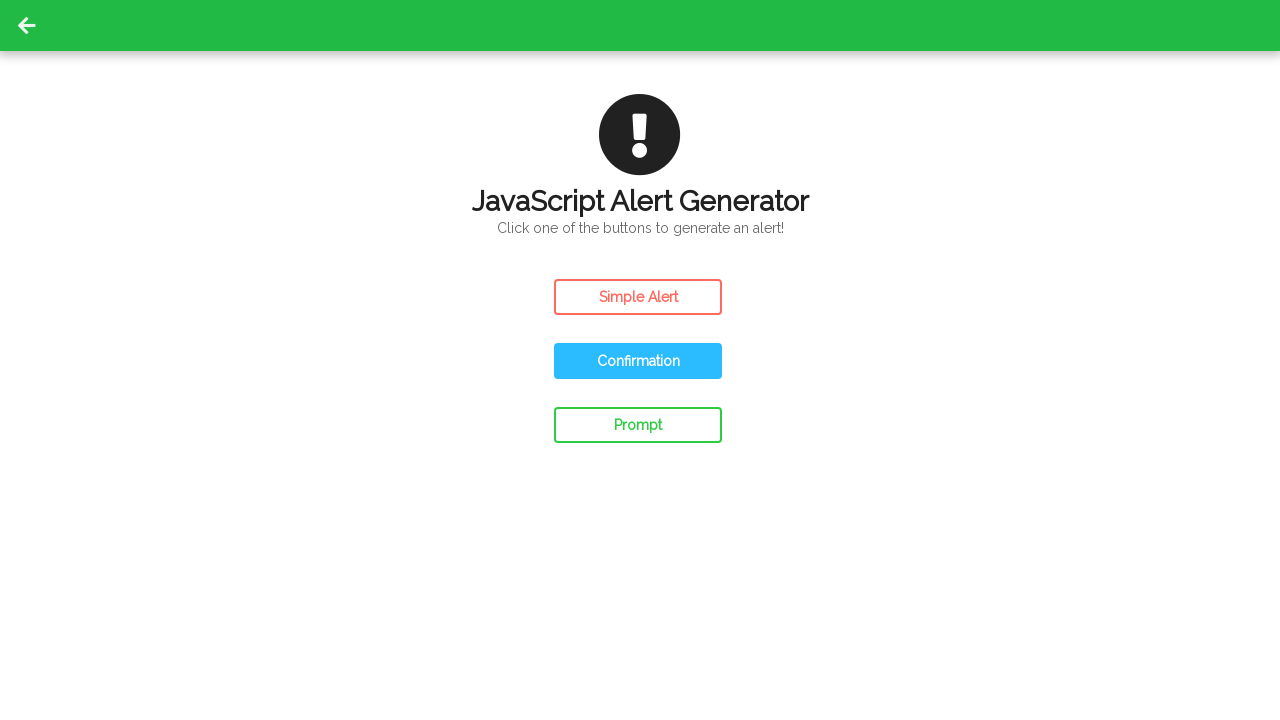

Clicked the Confirm Alert button again to test accept flow at (638, 361) on #confirm
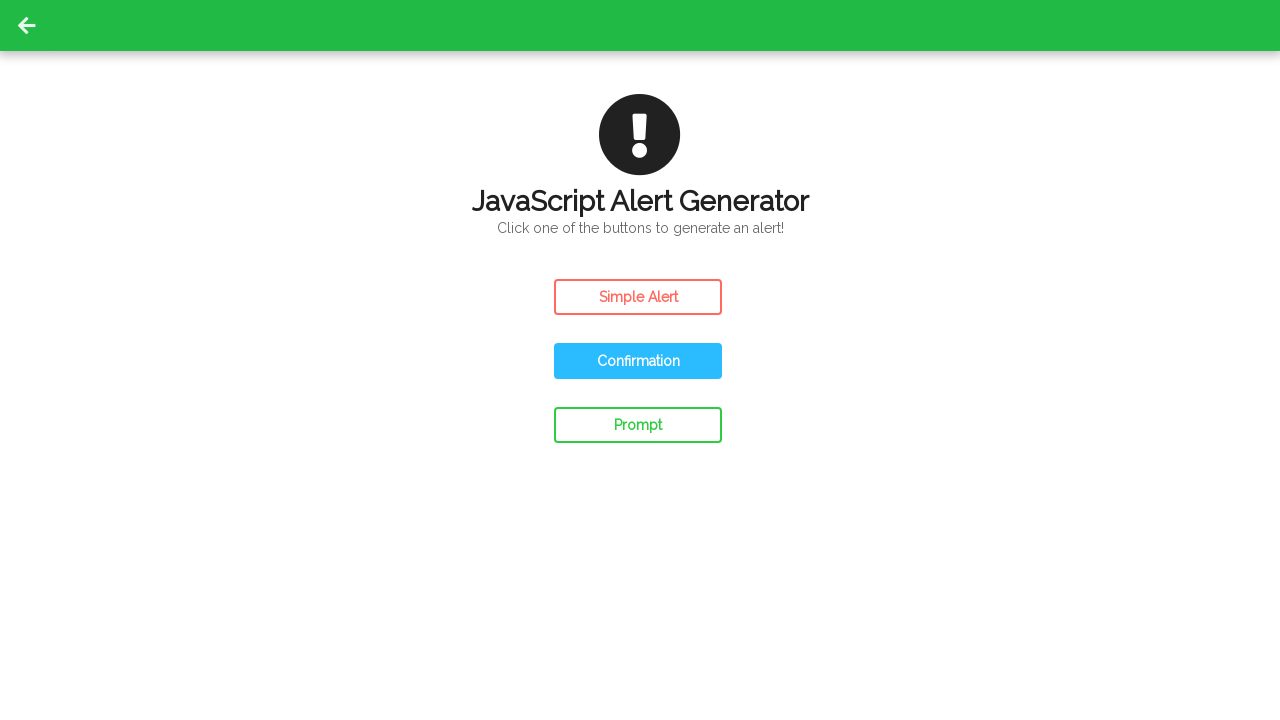

Set up dialog handler to accept confirmation dialog
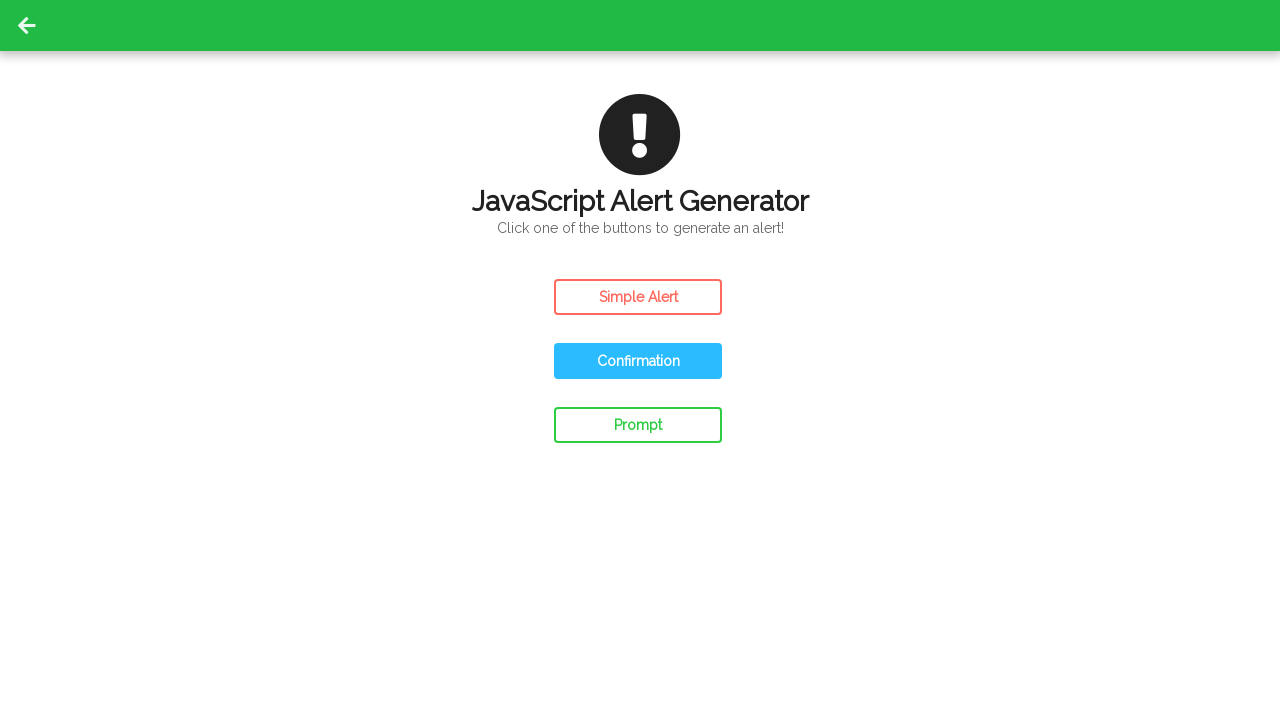

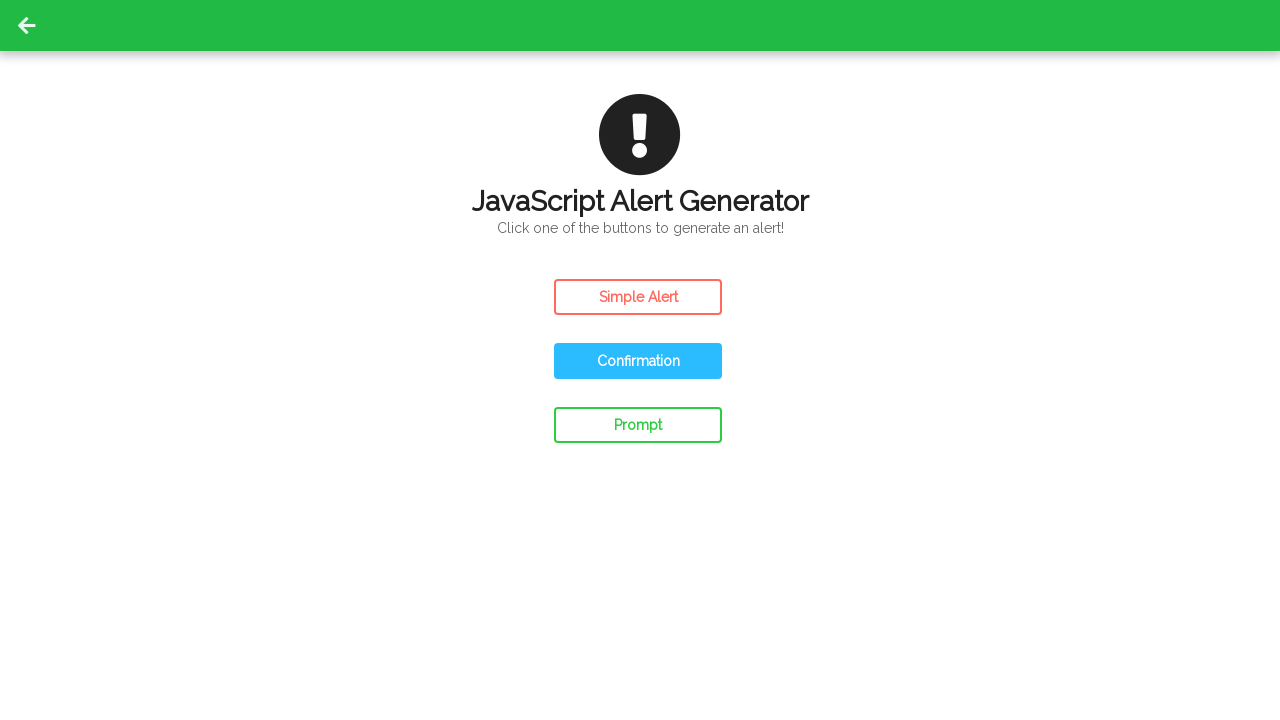